Tests autosuggestive dropdown functionality by typing a partial country name ("ind"), waiting for suggestions to appear, and selecting "INDIA" from the dropdown list.

Starting URL: https://rahulshettyacademy.com/dropdownsPractise/

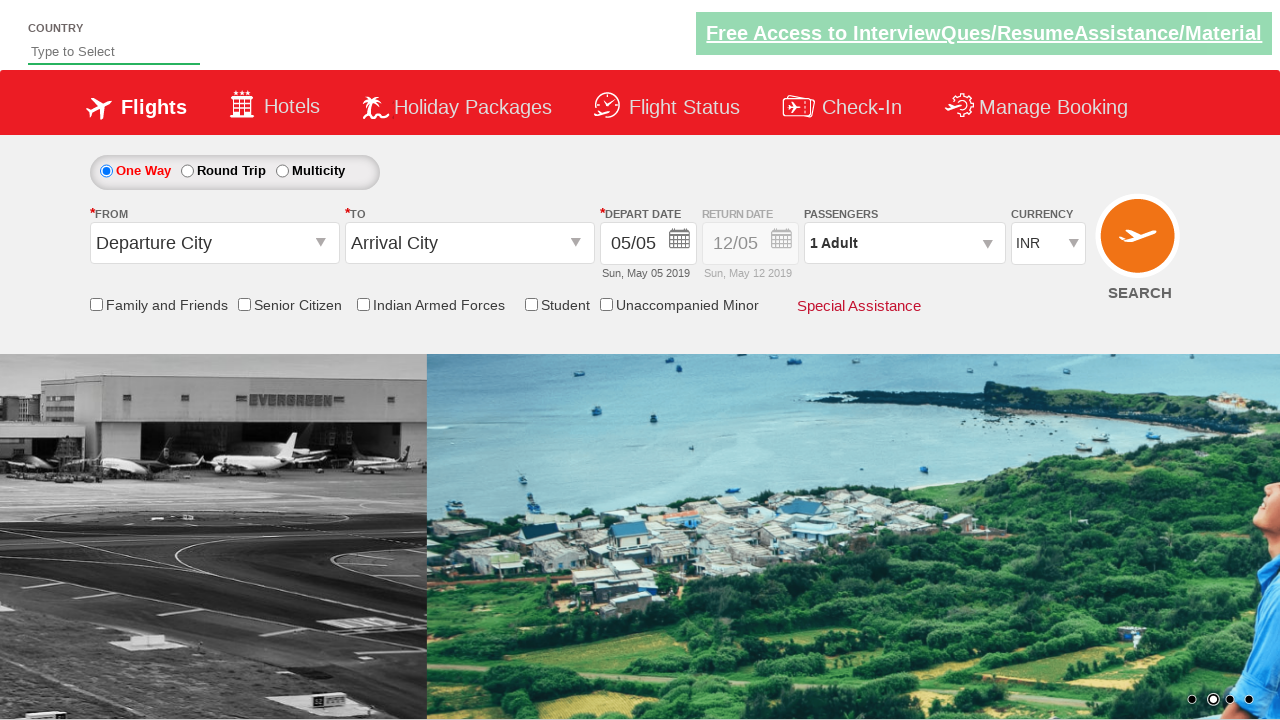

Filled autosuggest field with 'ind' to trigger dropdown suggestions on #autosuggest
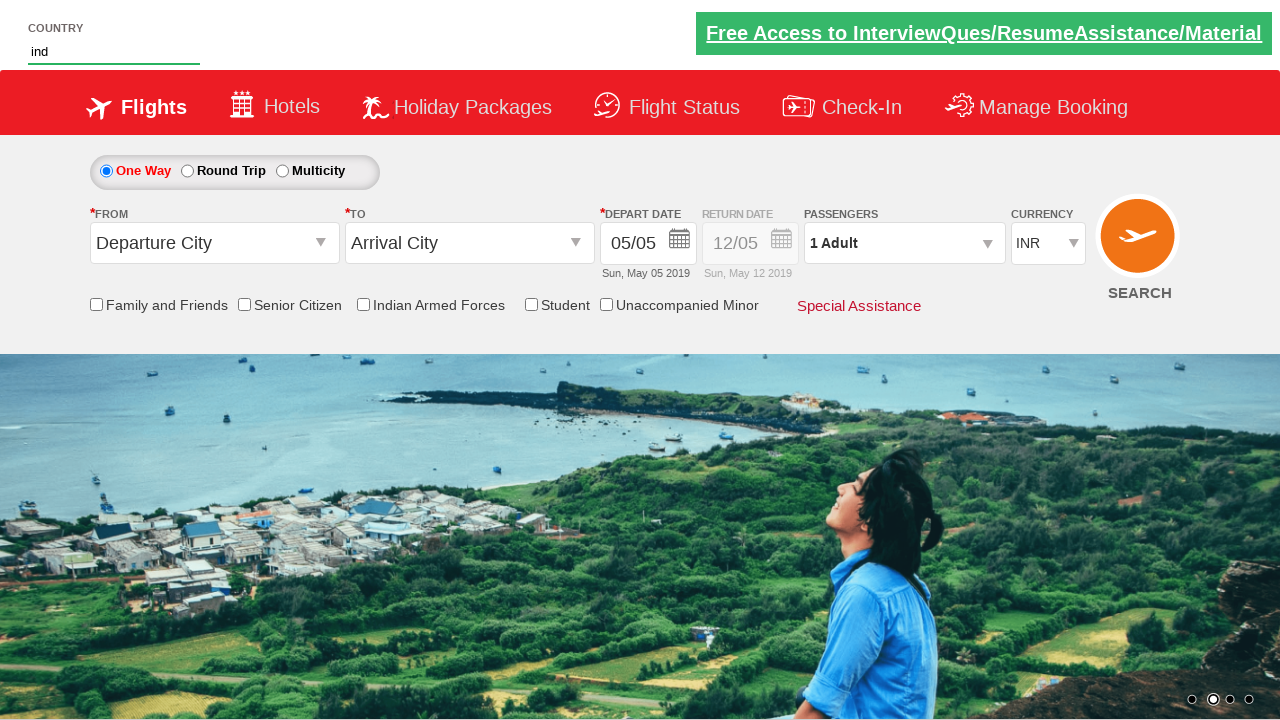

Autocomplete suggestions appeared
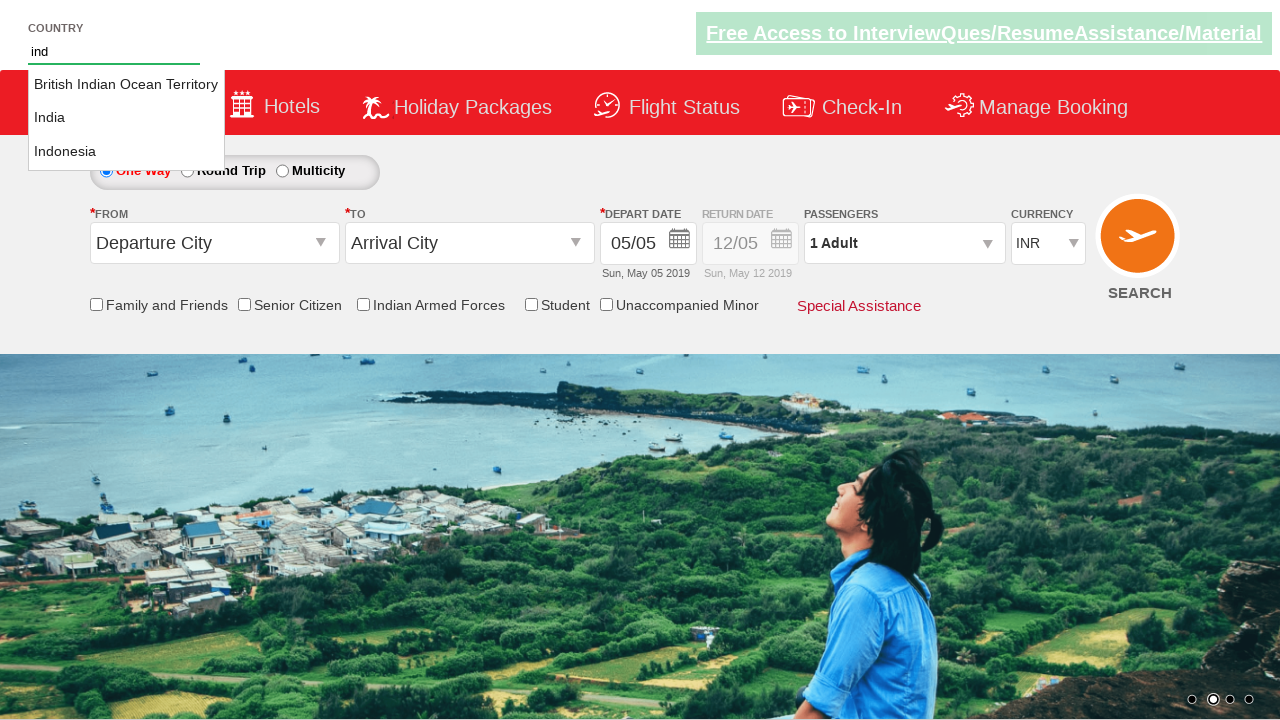

Retrieved all available dropdown suggestions
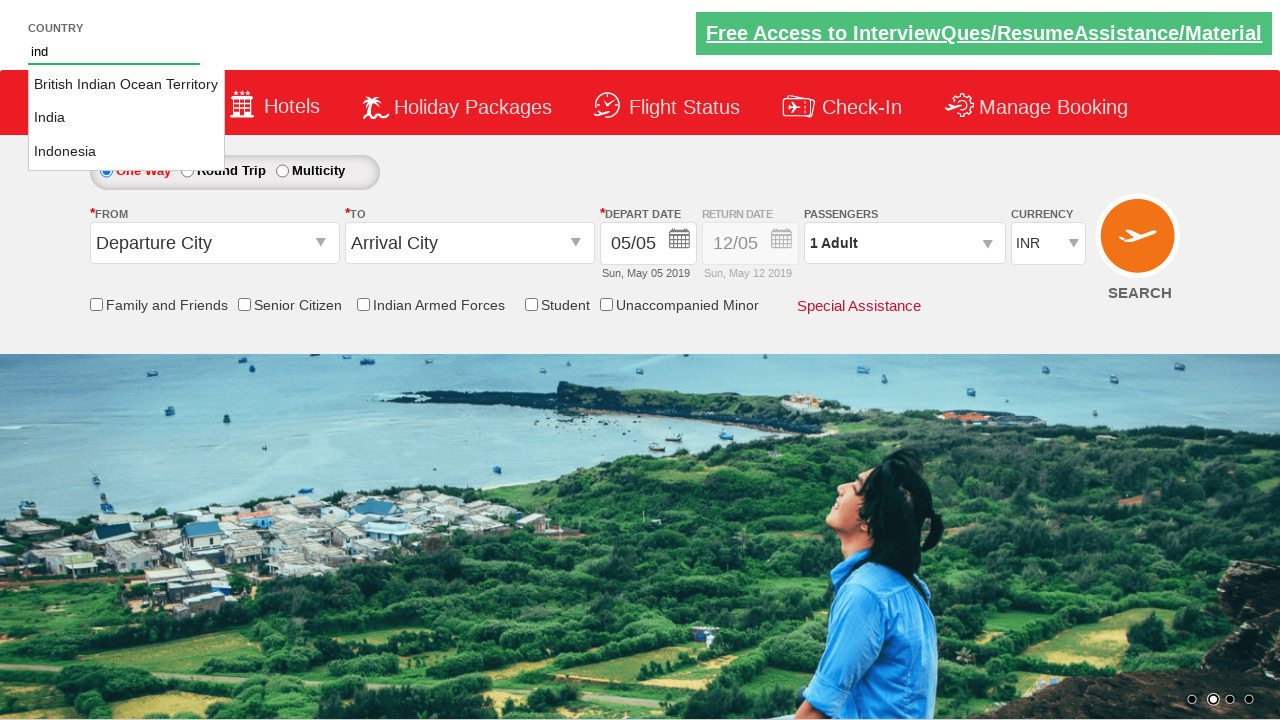

Selected 'INDIA' from the autosuggestive dropdown at (126, 118) on .ui-corner-all >> nth=2
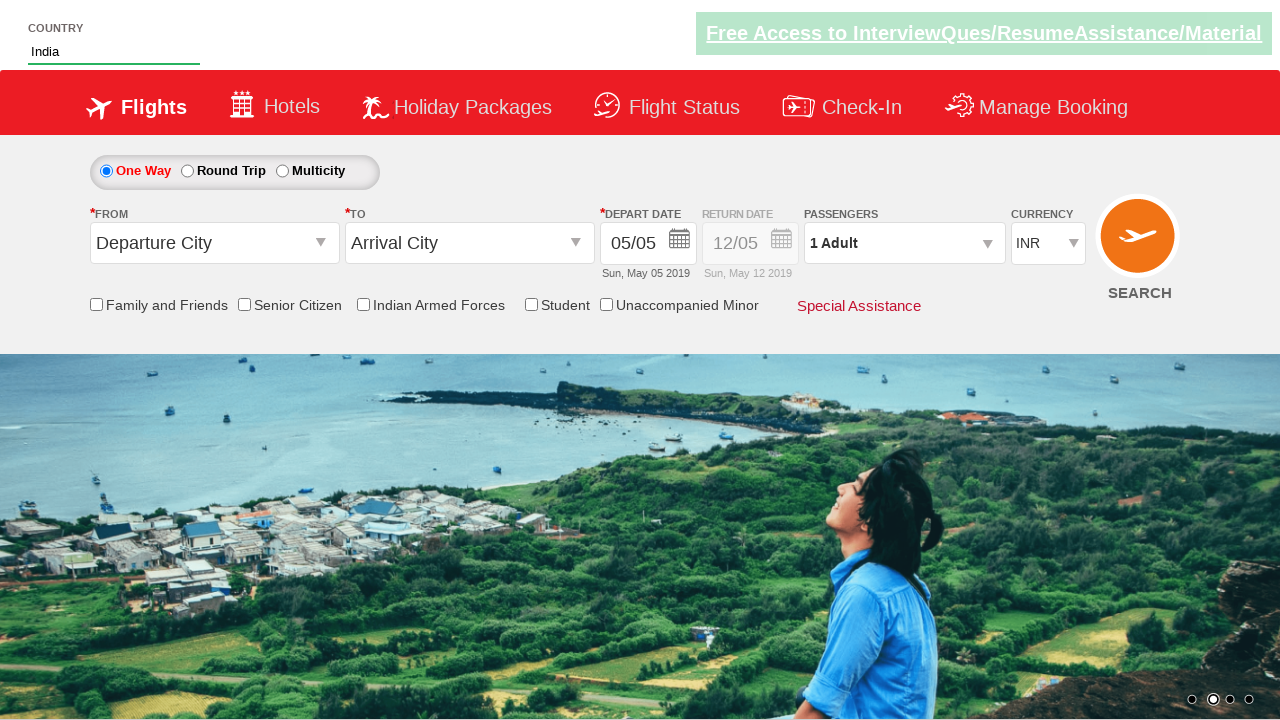

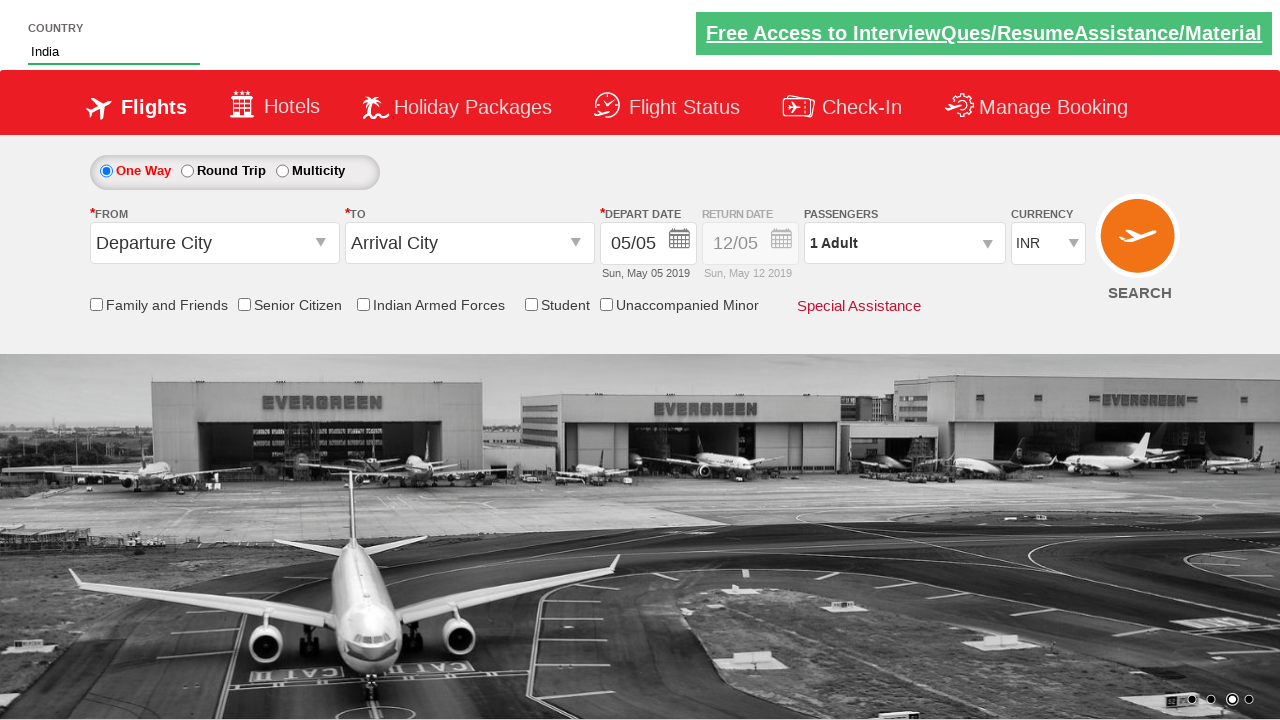